Tests table value calculation by scrolling to a fixed header table, extracting values from the 4th column, summing them, and verifying against the displayed total amount

Starting URL: https://rahulshettyacademy.com/AutomationPractice/

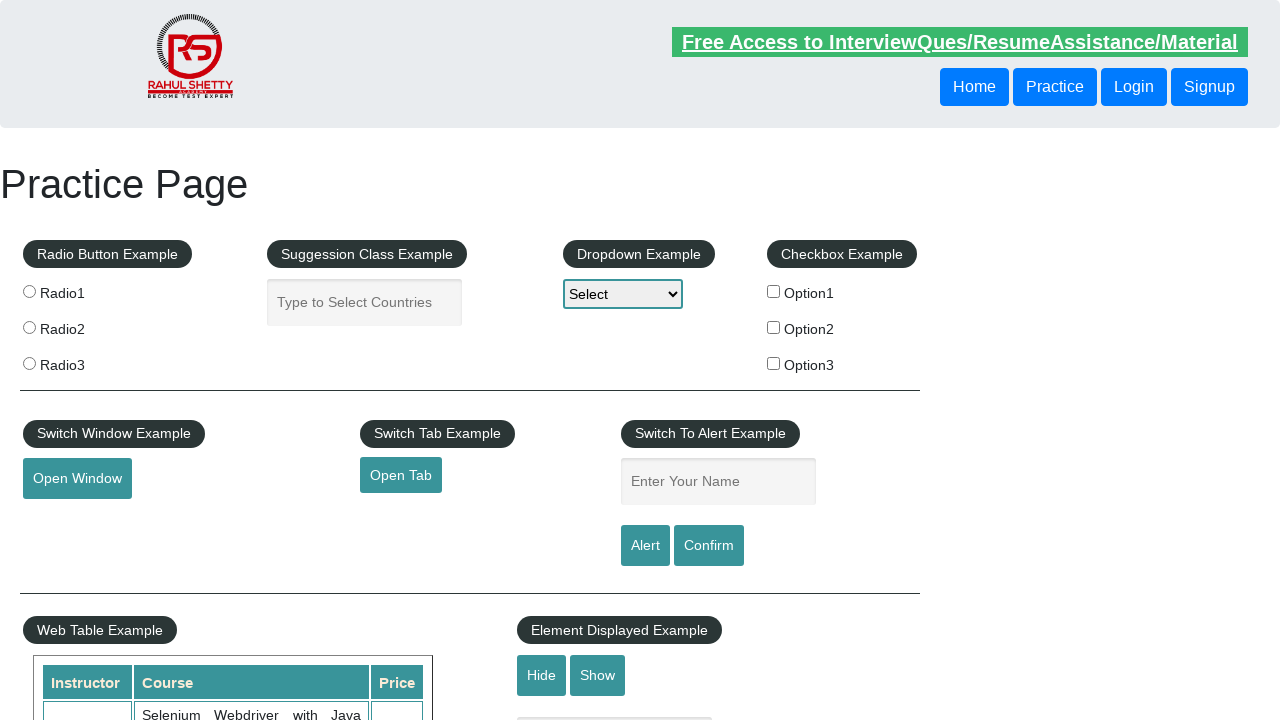

Scrolled down page by 800 pixels
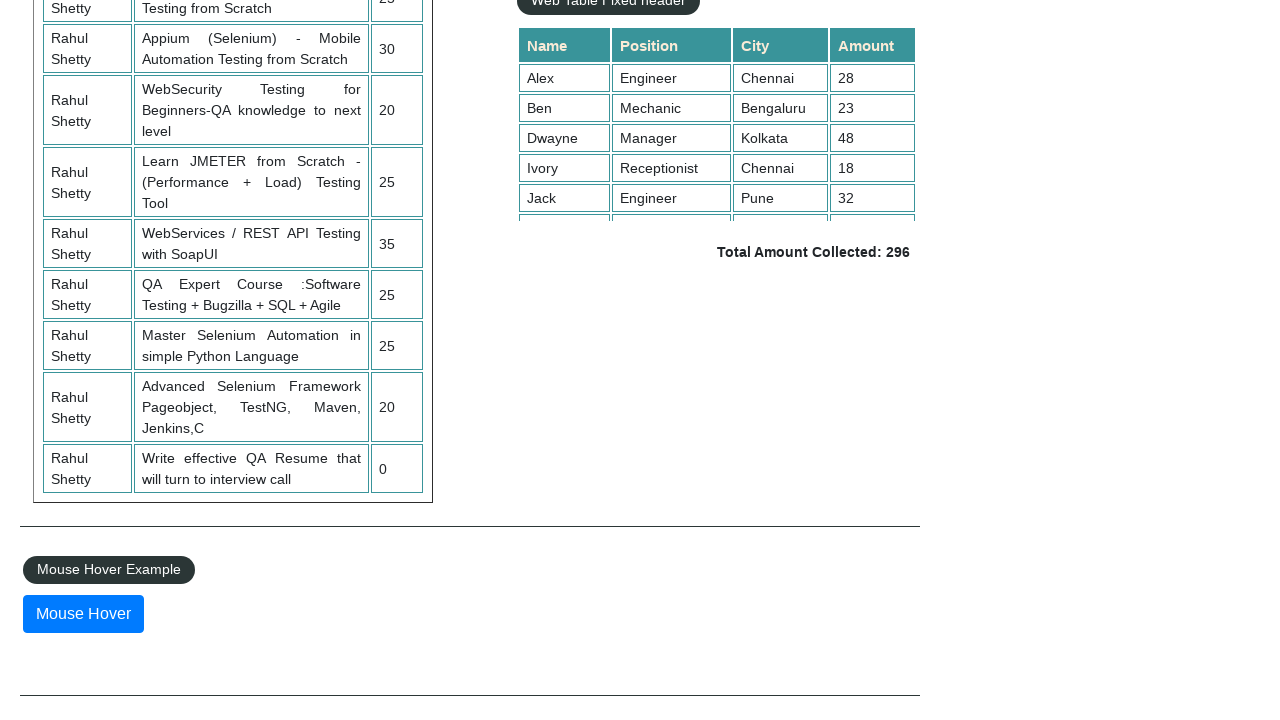

Waited 3 seconds for scroll to complete
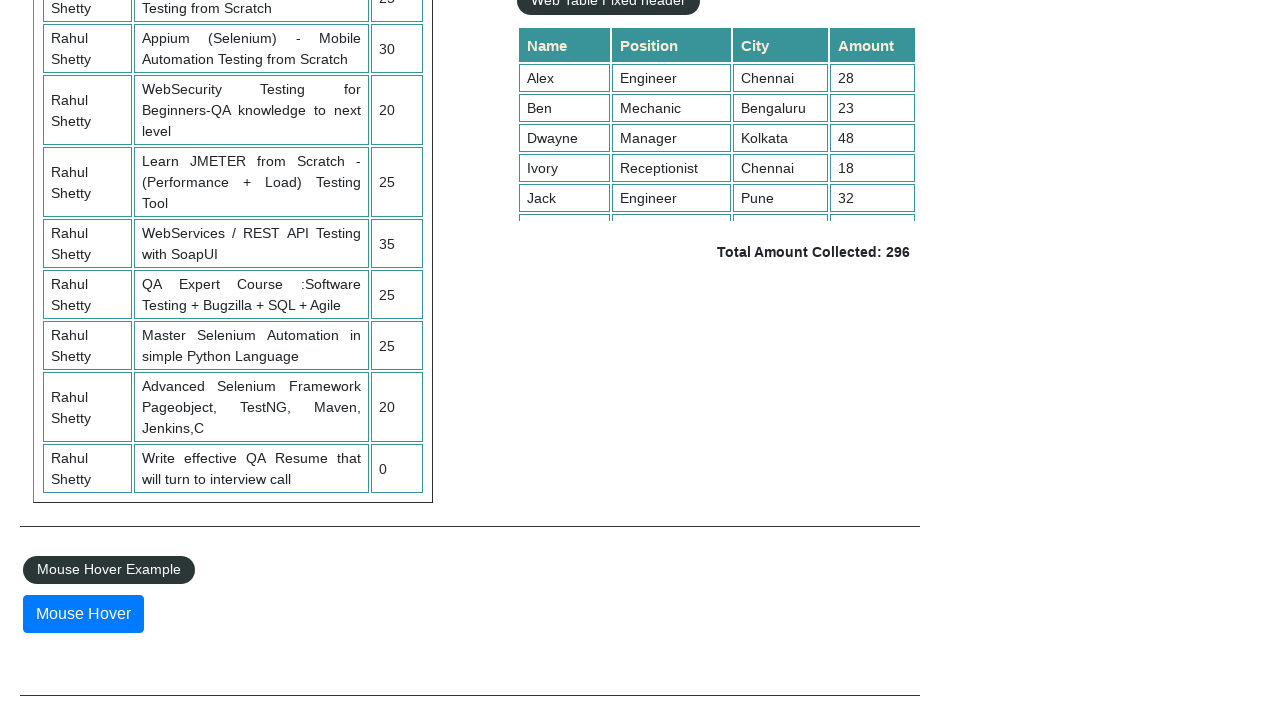

Scrolled within fixed header table to position 5000
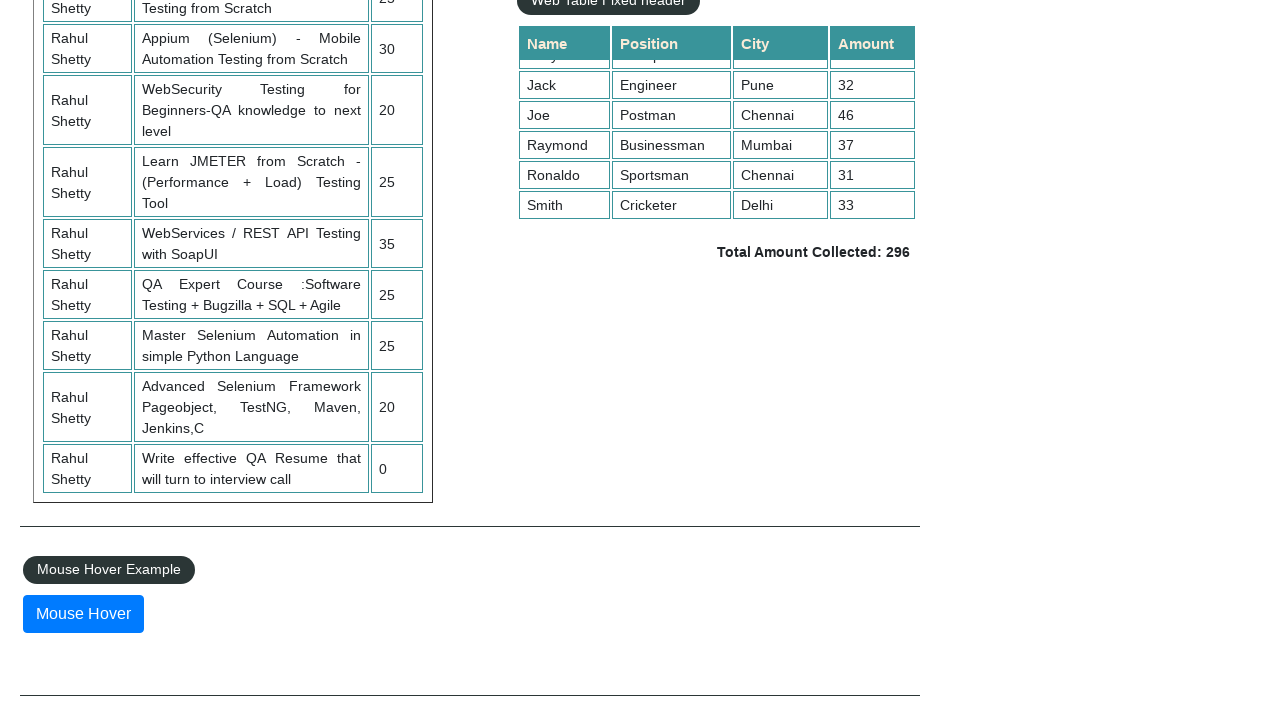

Extracted all values from 4th column of table
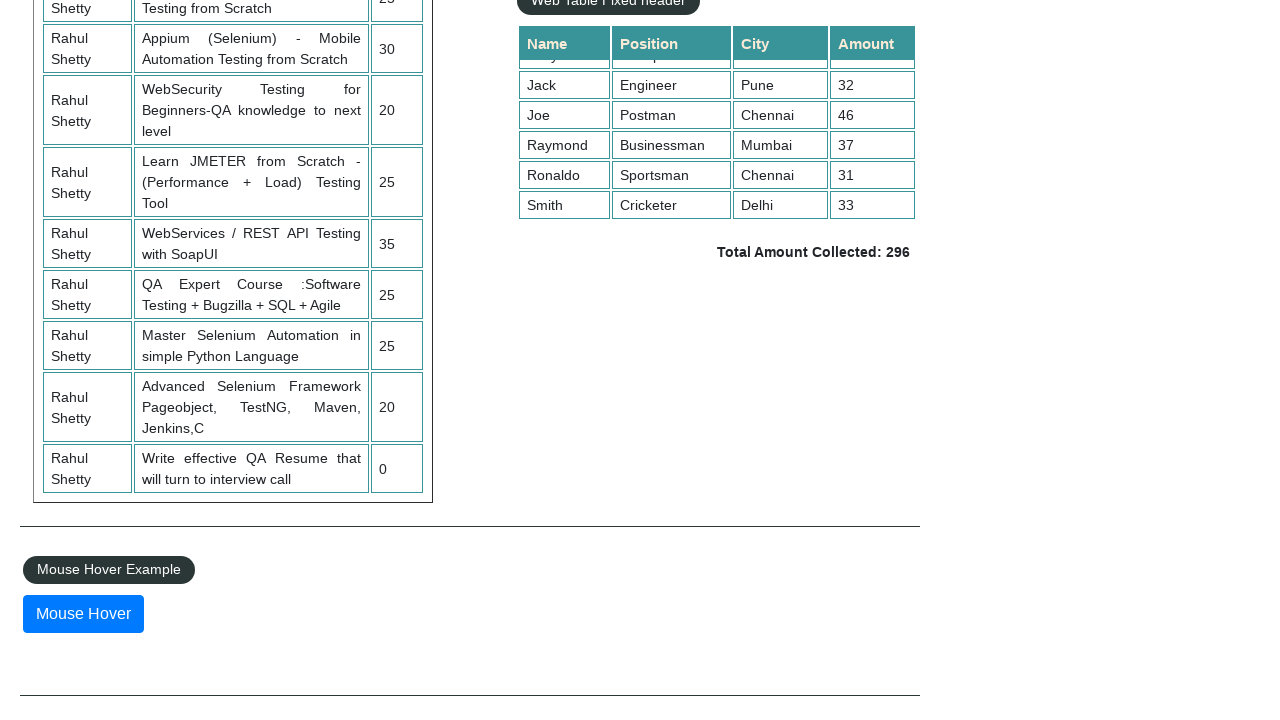

Calculated sum of 4th column values: 296
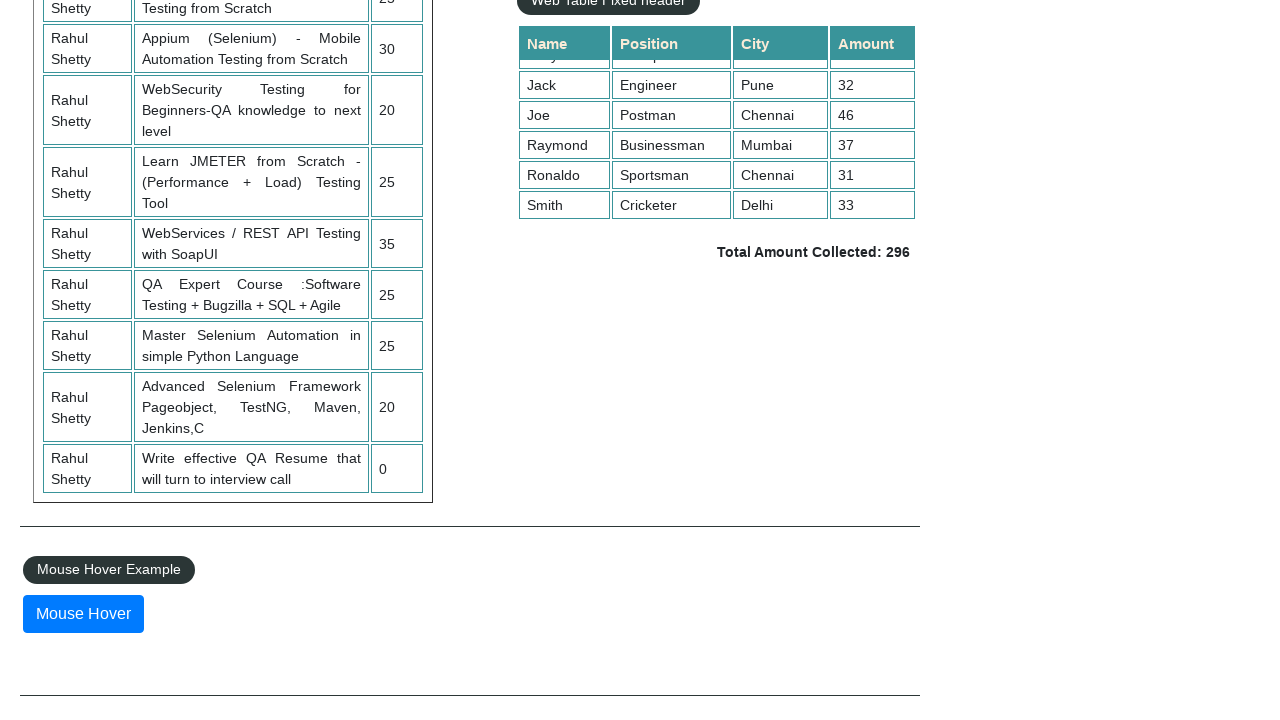

Retrieved displayed total amount text
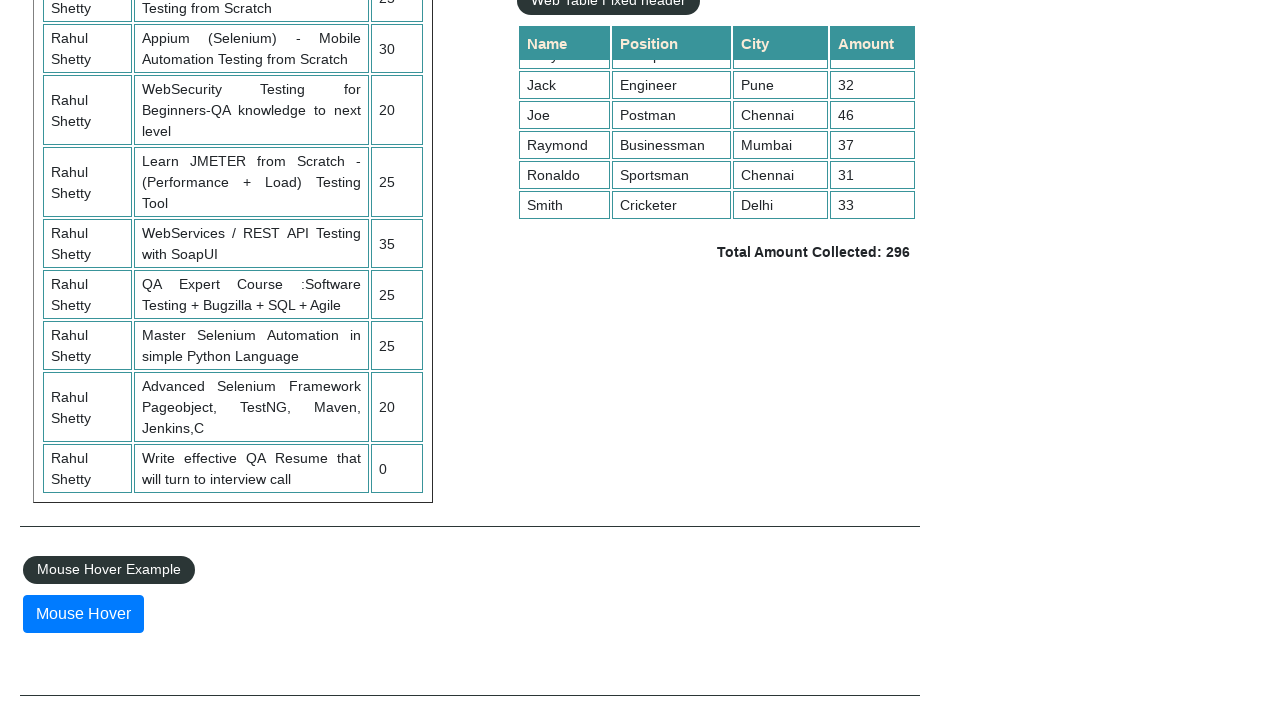

Extracted numeric total from displayed text: 296
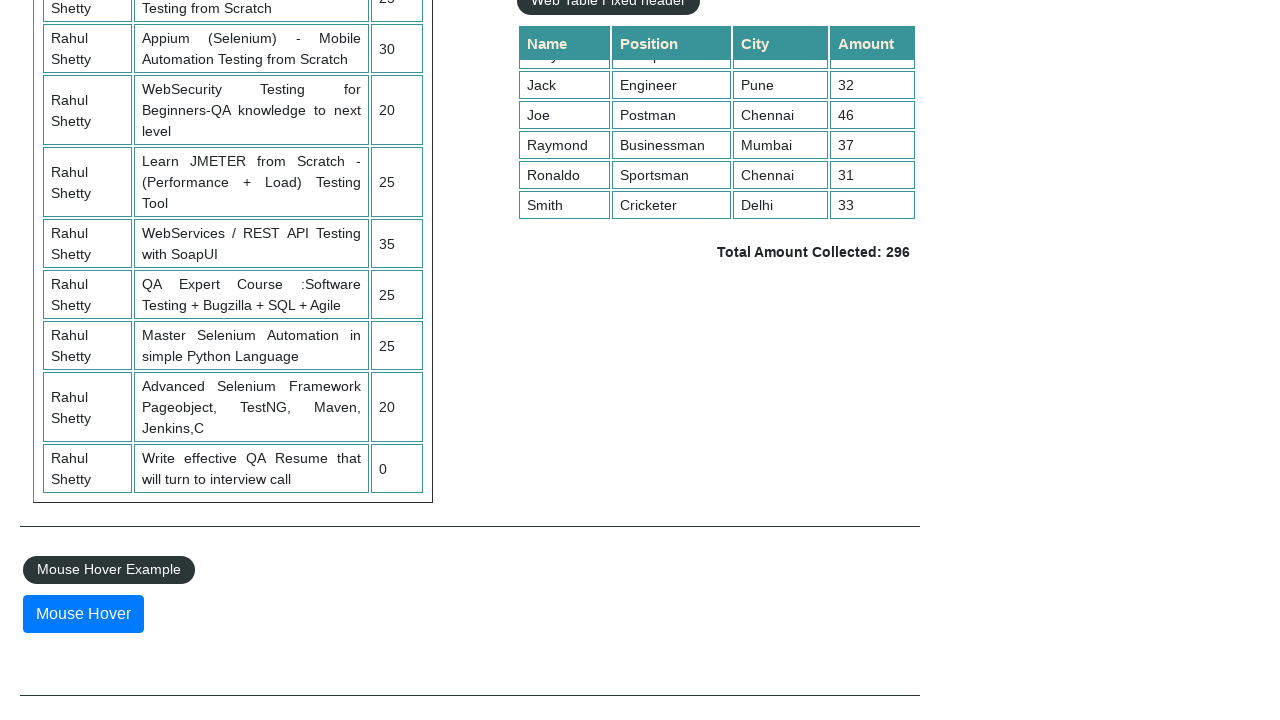

Verified calculated sum 296 matches displayed total 296
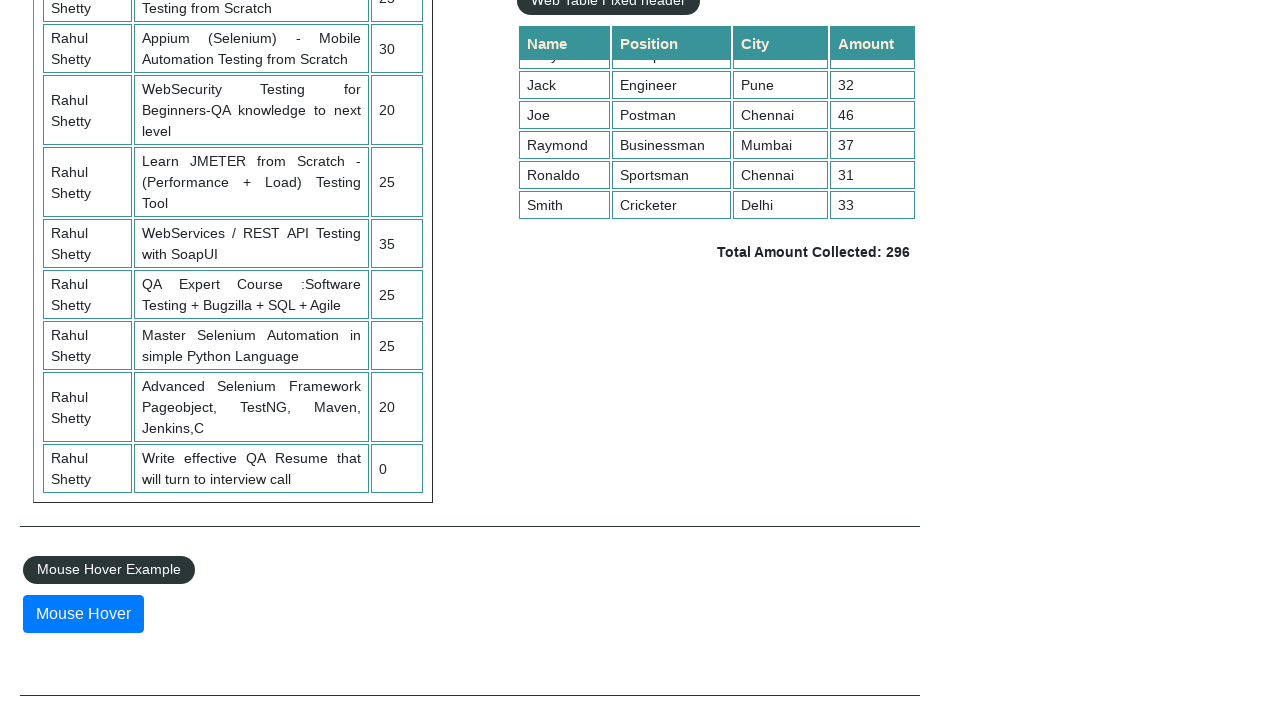

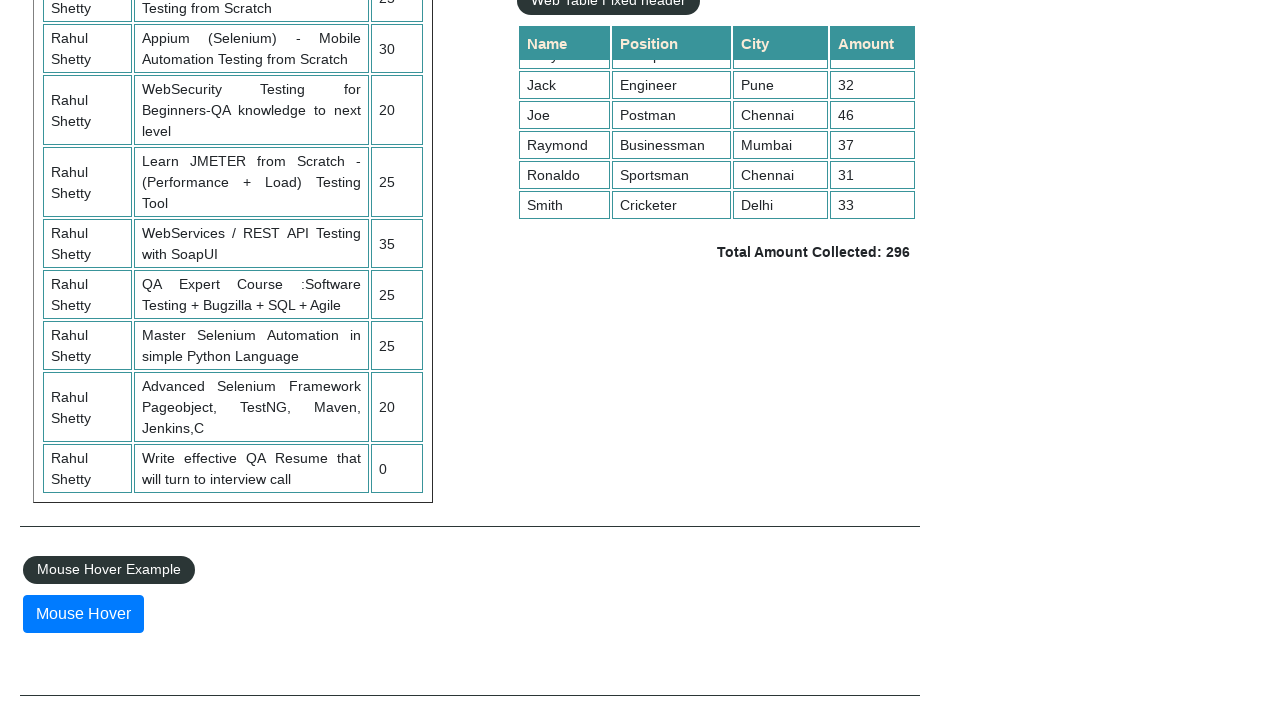